Tests the radio button functionality by navigating to Elements section, clicking on radio button item, and selecting the Impressive option

Starting URL: https://demoqa.com/

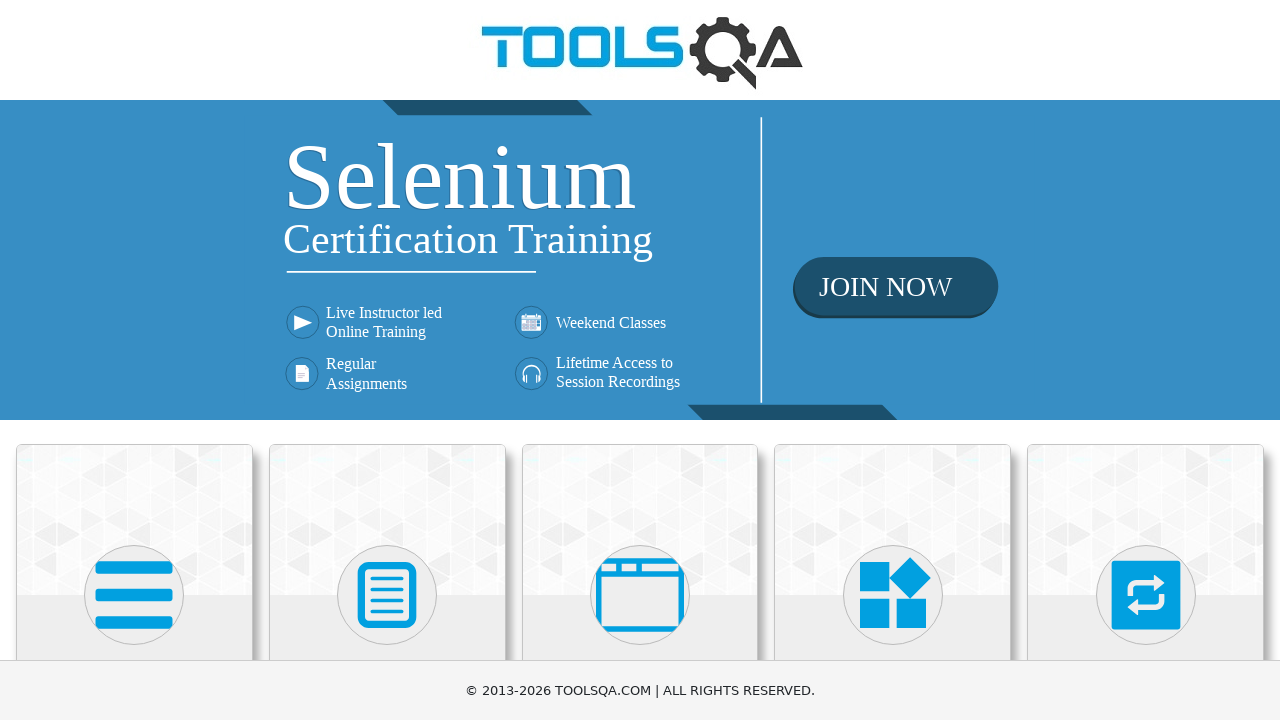

Clicked on Elements section at (134, 360) on xpath=//h5[text()='Elements']
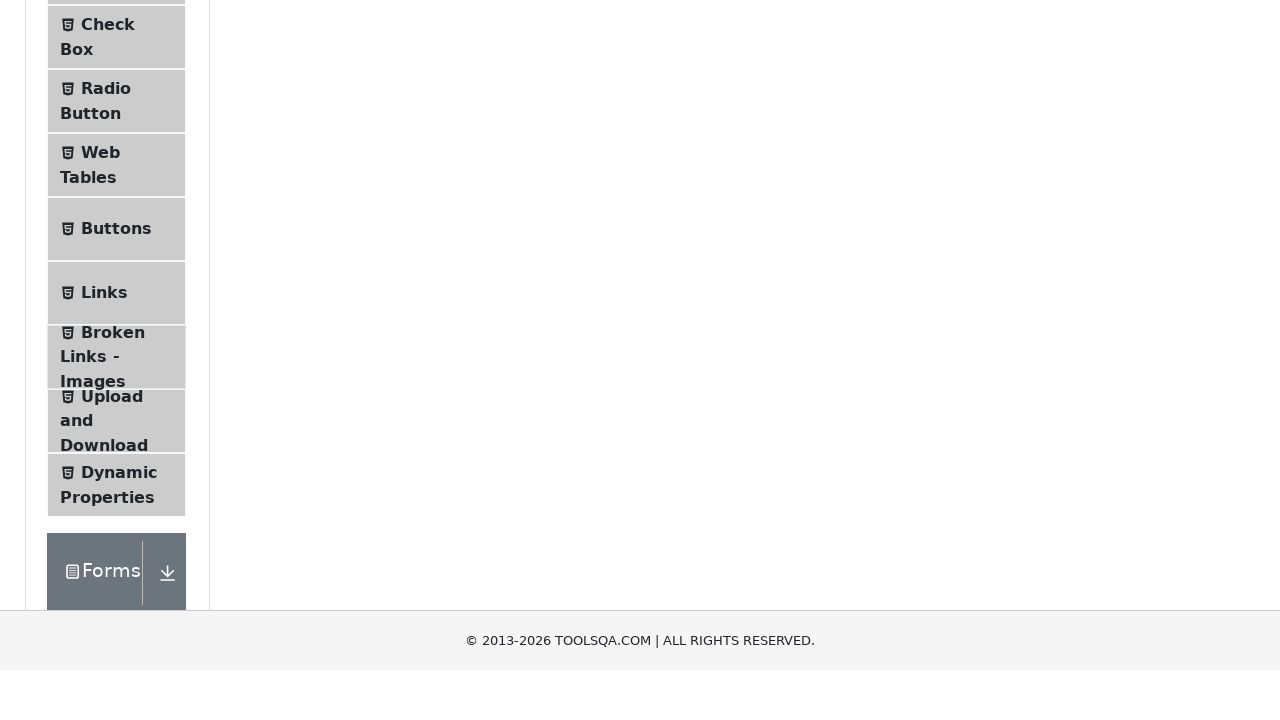

Clicked on Radio Button item in the sidebar at (116, 389) on #item-2
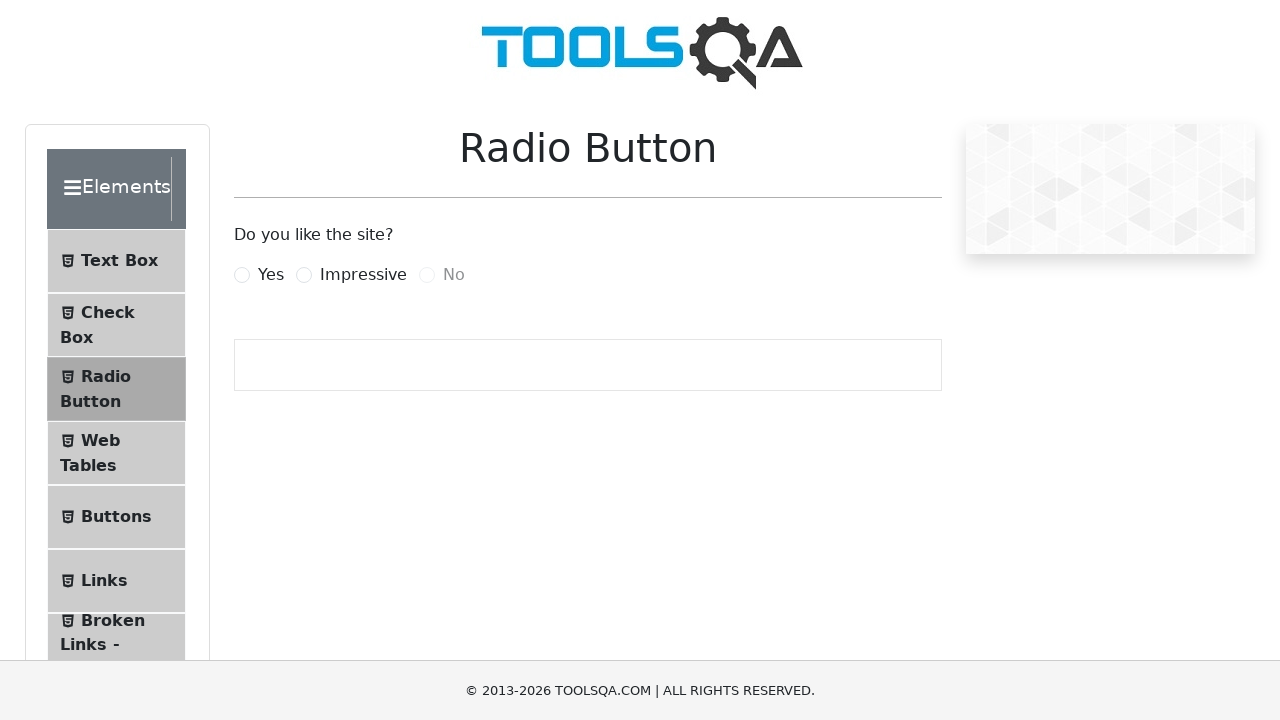

Clicked on Impressive radio button option at (363, 275) on xpath=//*[@for='impressiveRadio']
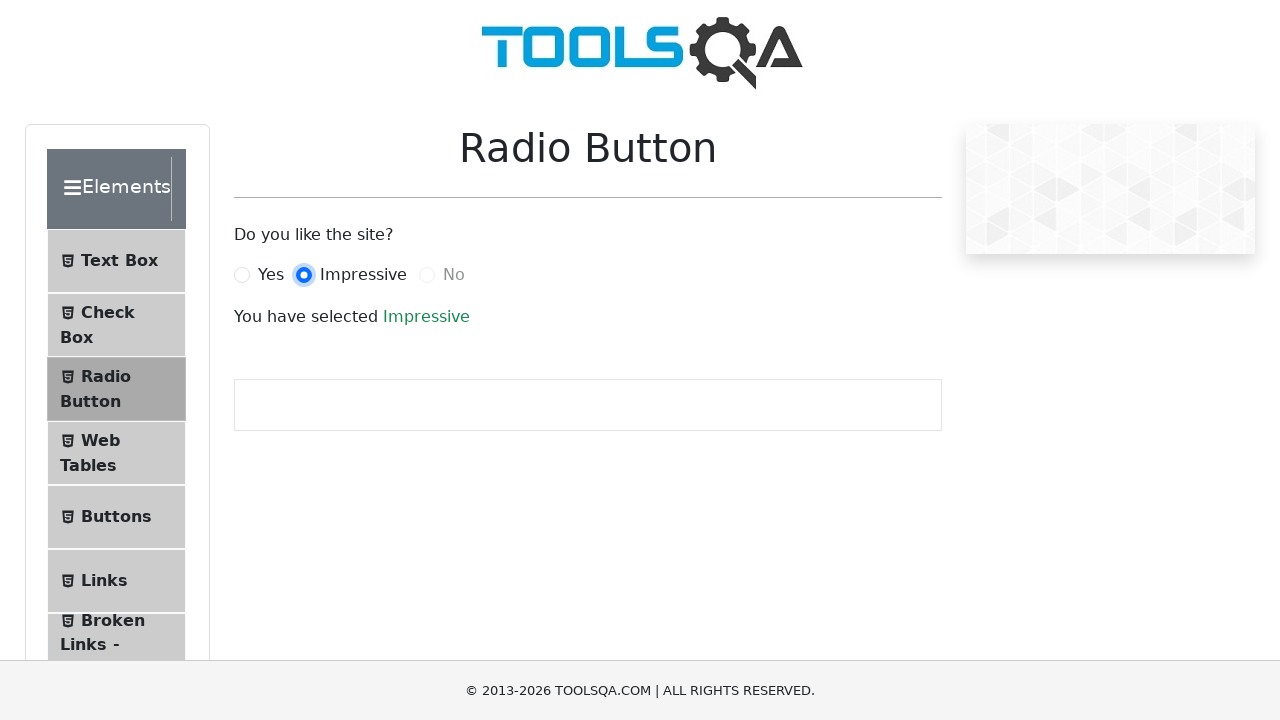

Success message appeared confirming Impressive option was selected
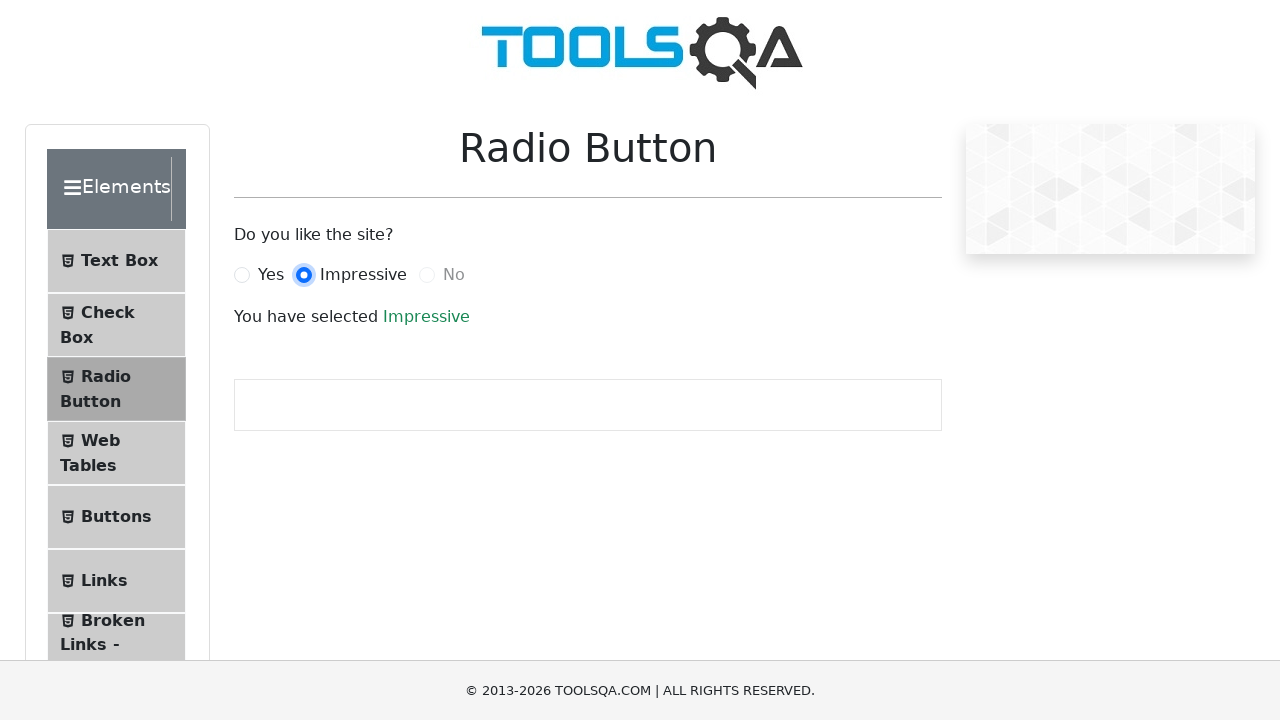

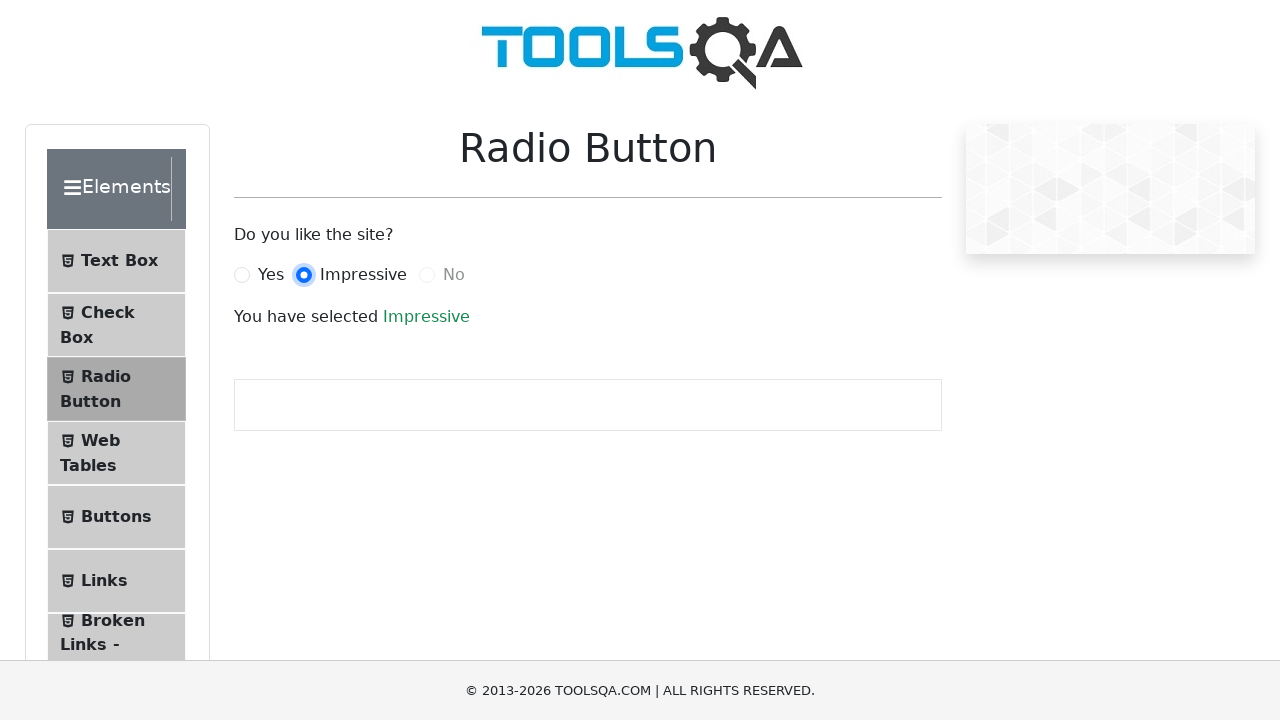